Tests AJAX data loading by clicking a button and waiting for content to load

Starting URL: http://www.uitestingplayground.com/home

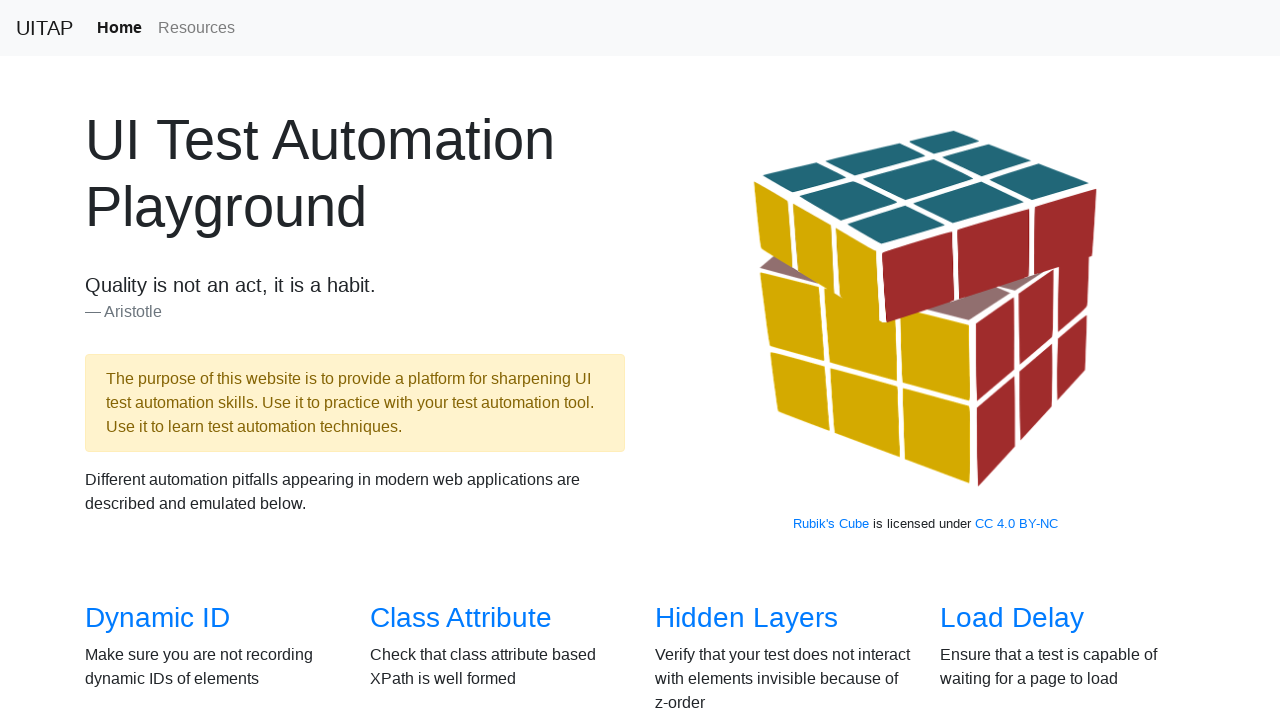

Clicked link to navigate to AJAX data page at (154, 360) on xpath=/html/body/section[2]/div/div[2]/div[1]/h3/a
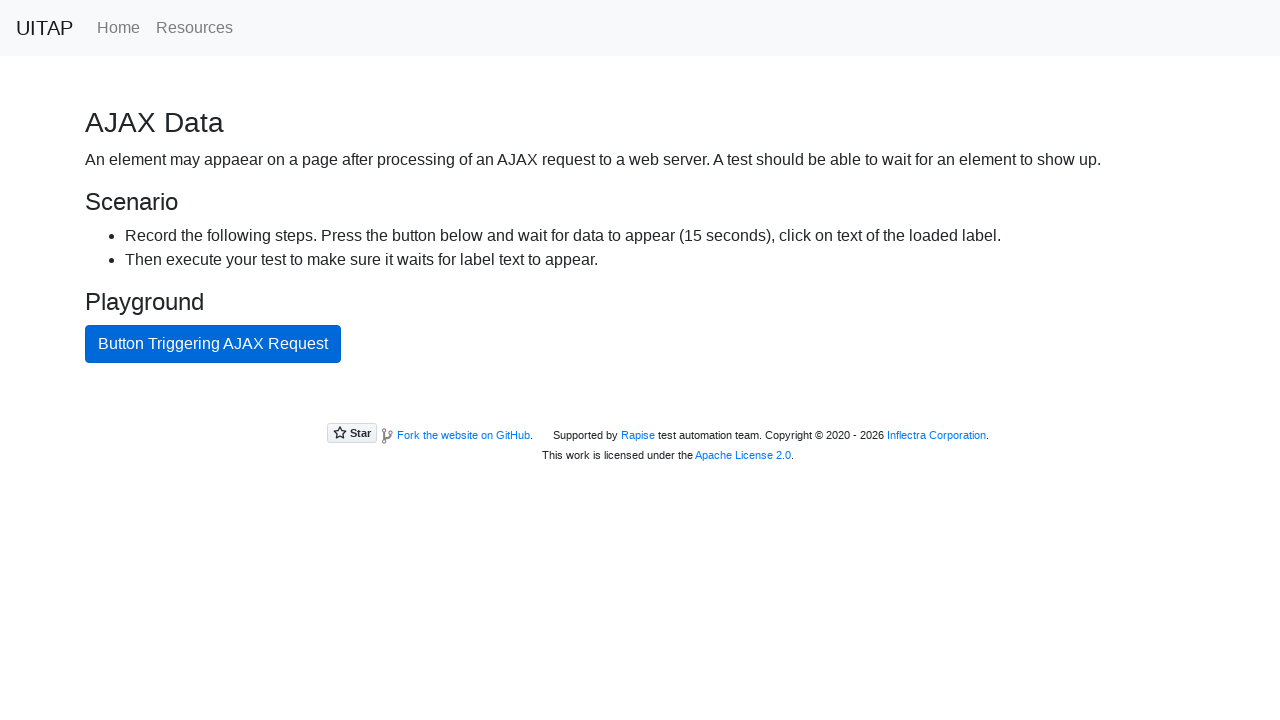

Clicked AJAX button to trigger data loading at (213, 344) on #ajaxButton
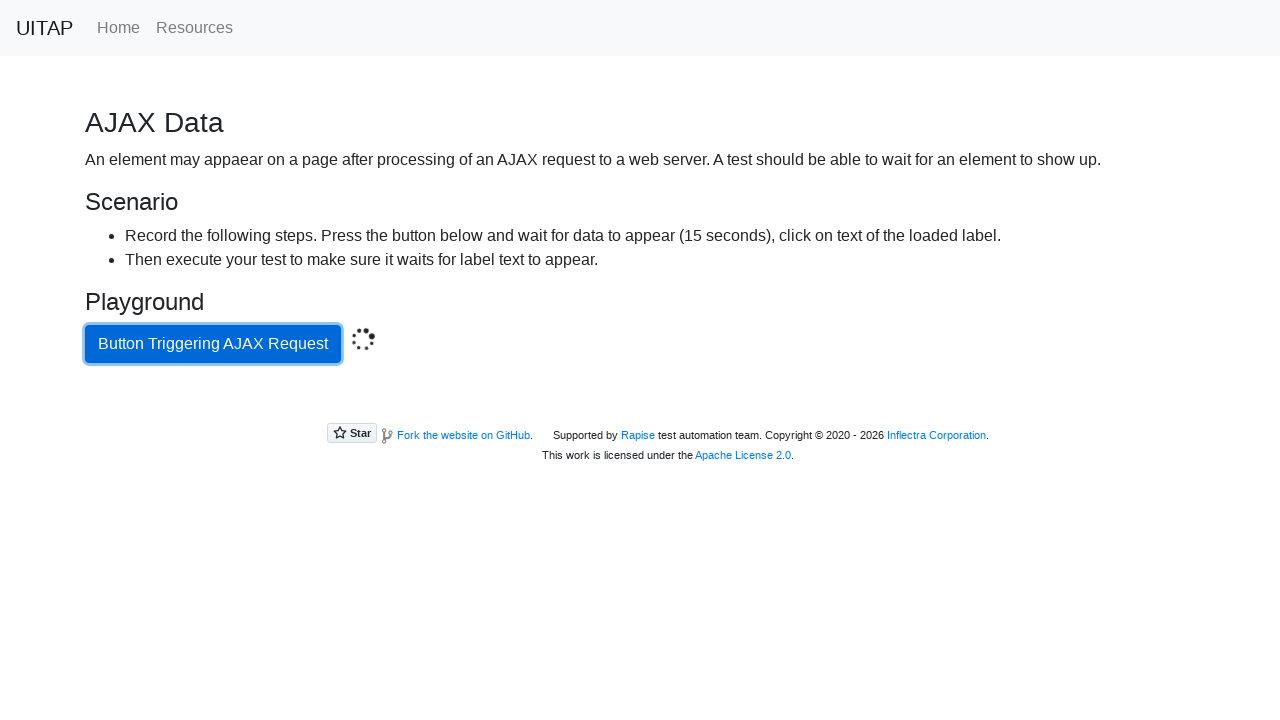

AJAX content loaded successfully
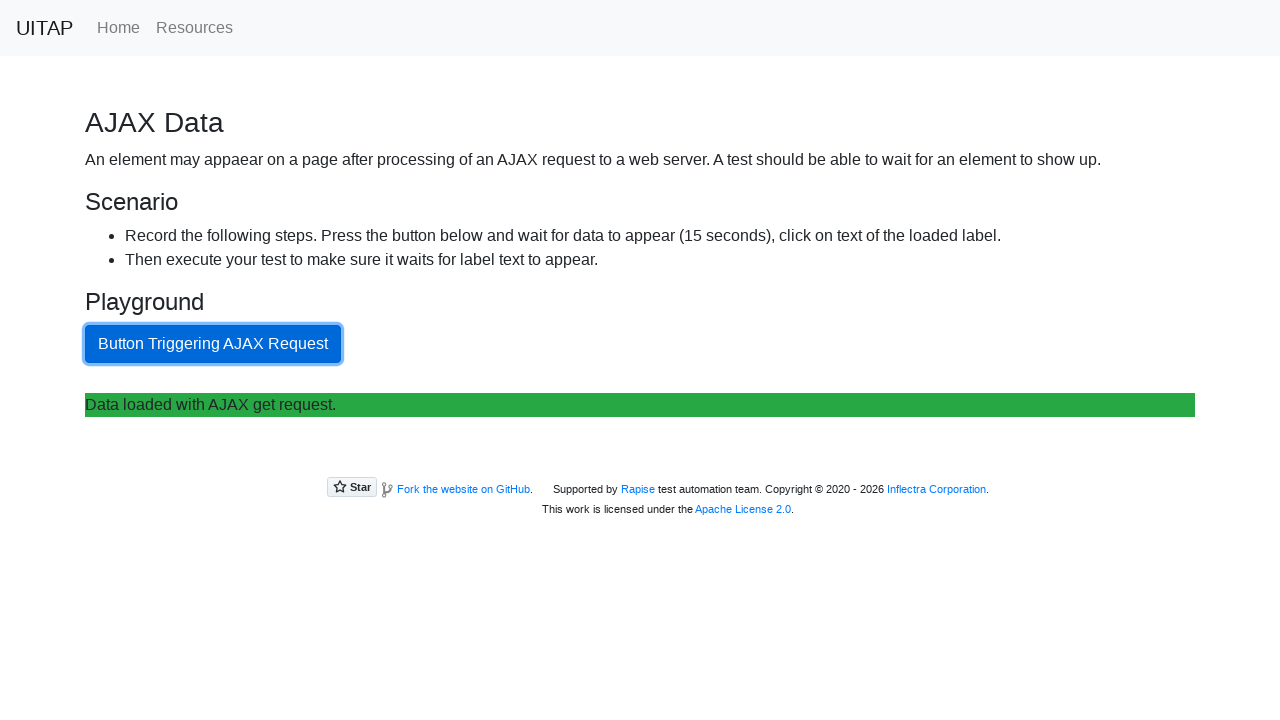

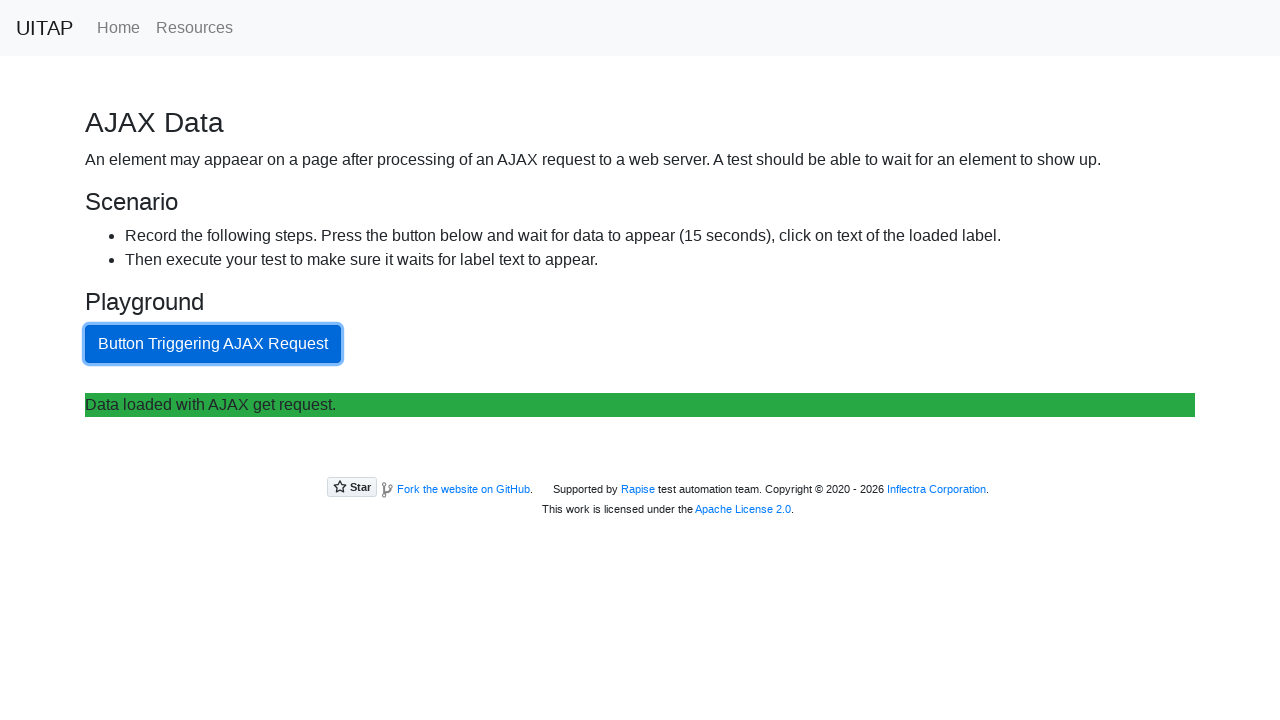